Tests file download functionality by navigating to a download page and clicking the first download link to trigger an automatic file download.

Starting URL: http://the-internet.herokuapp.com/download

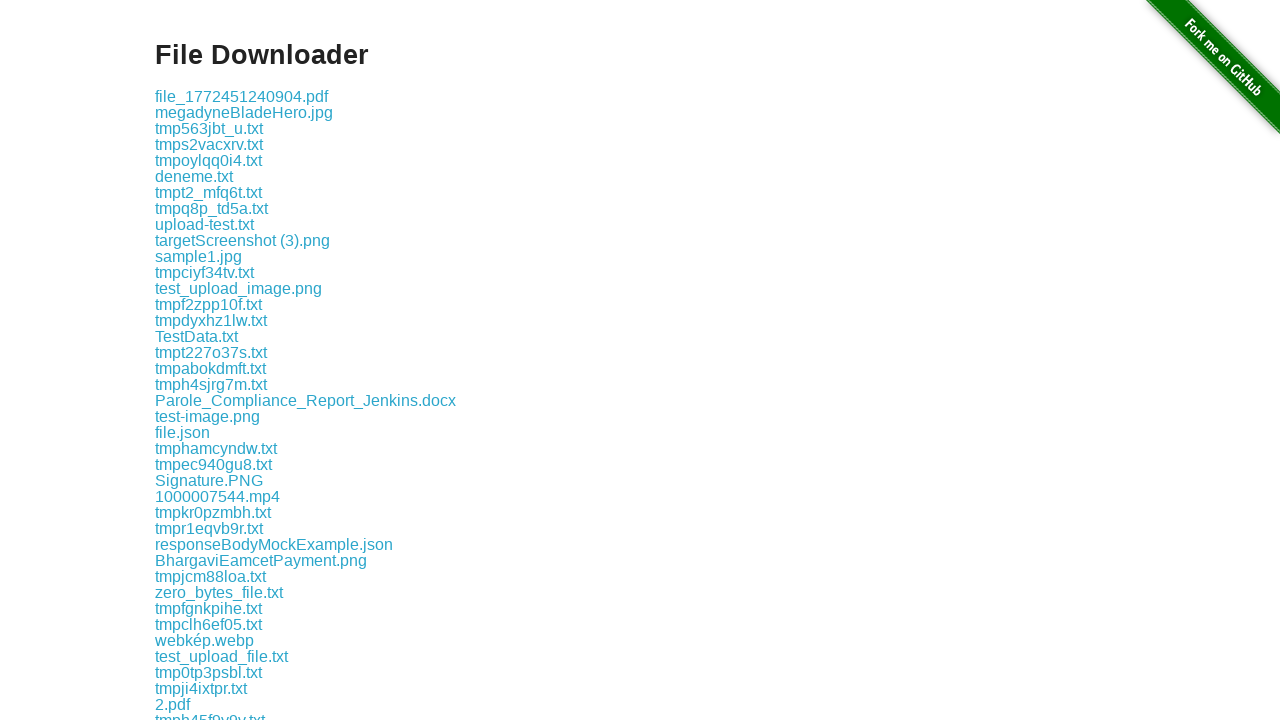

Navigated to download page at http://the-internet.herokuapp.com/download
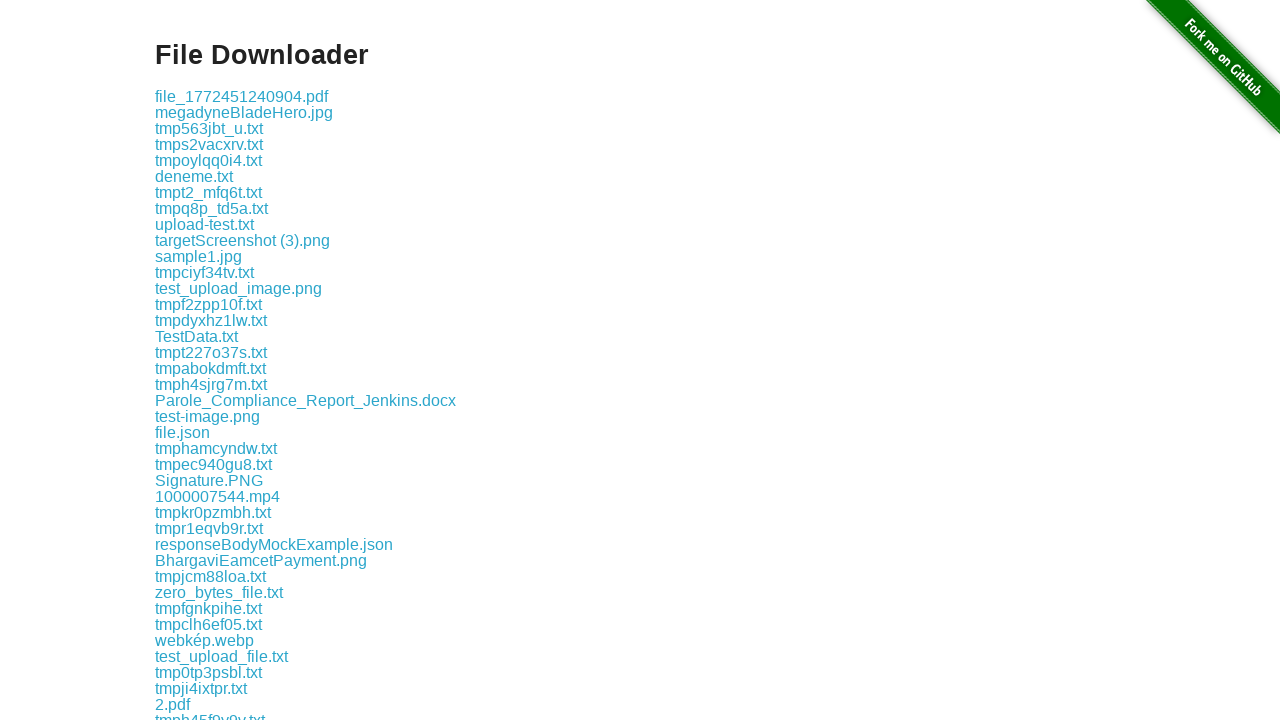

Clicked the first download link at (242, 96) on .example a
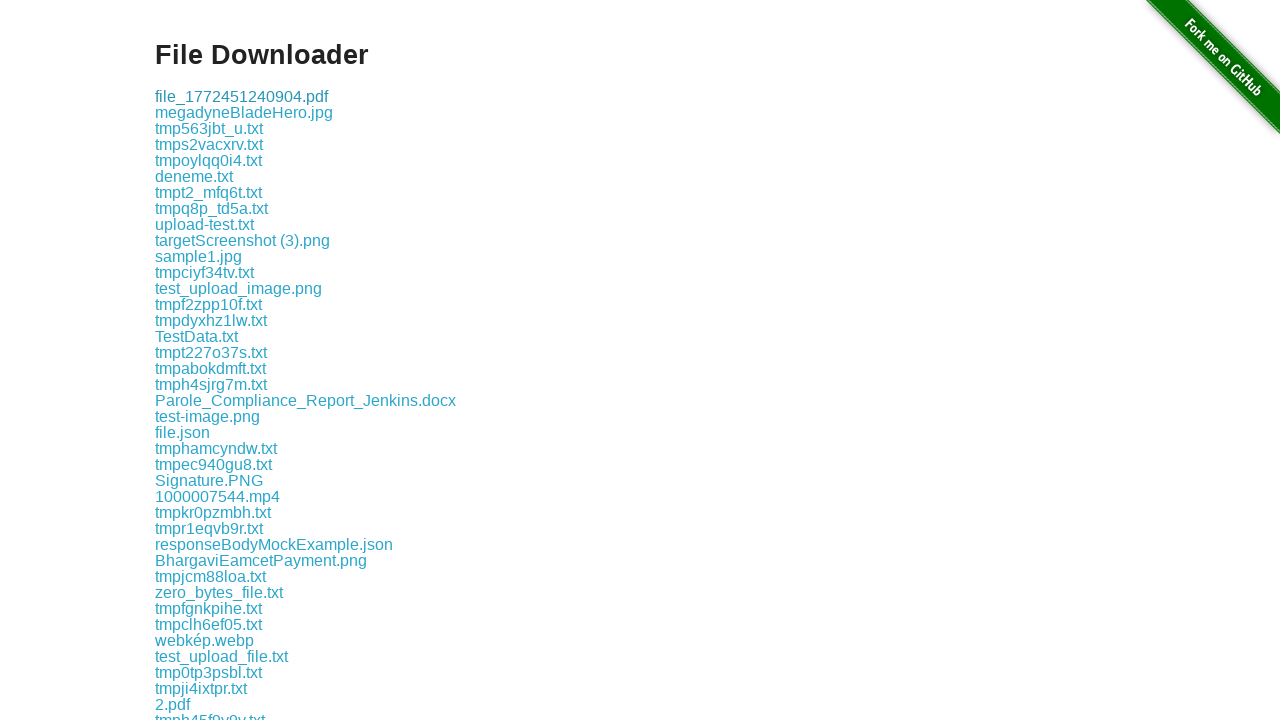

Waited 2 seconds for download to complete
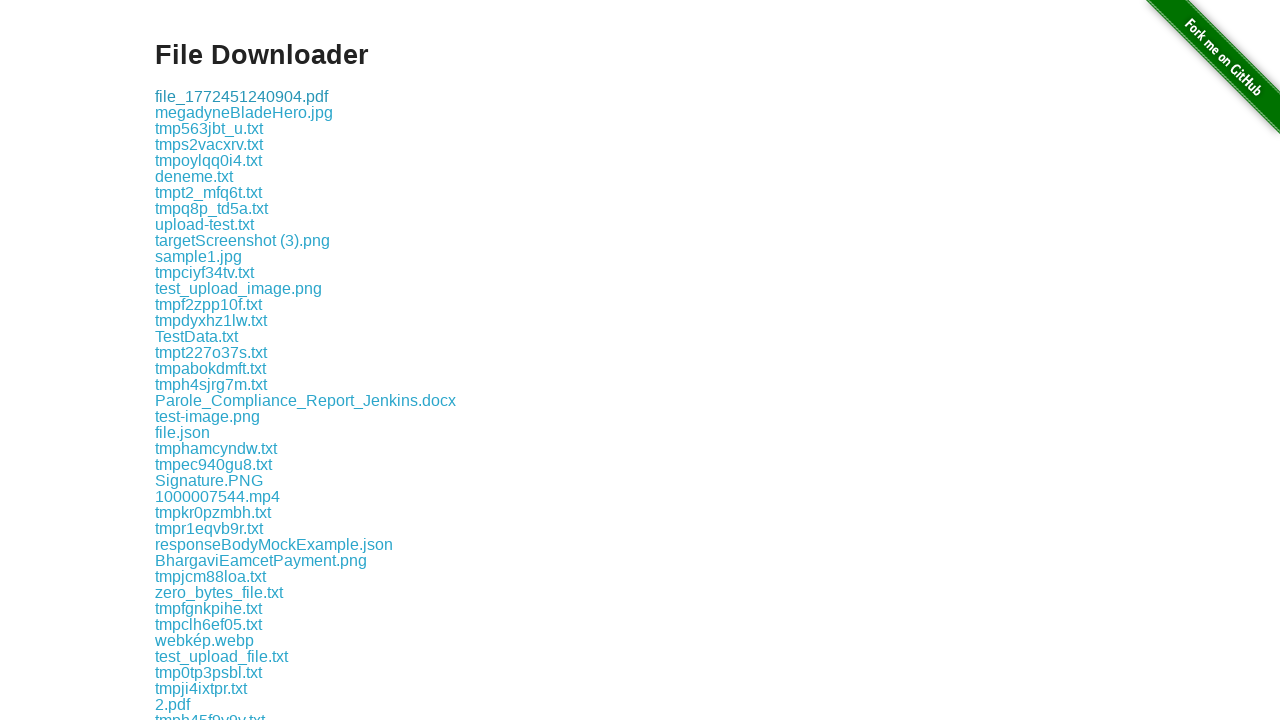

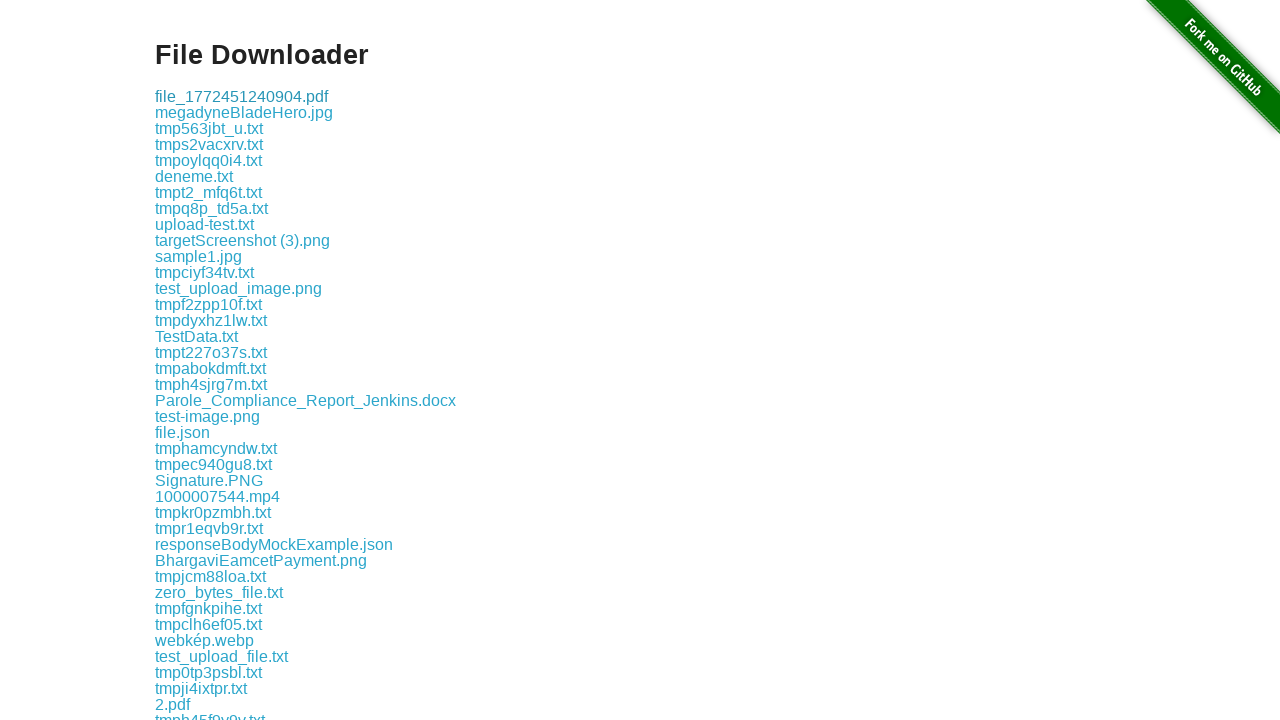